Tests that clicking the "Discussion Forums" link in the footer navigates to the correct /discuss/ page

Starting URL: https://scratch.mit.edu

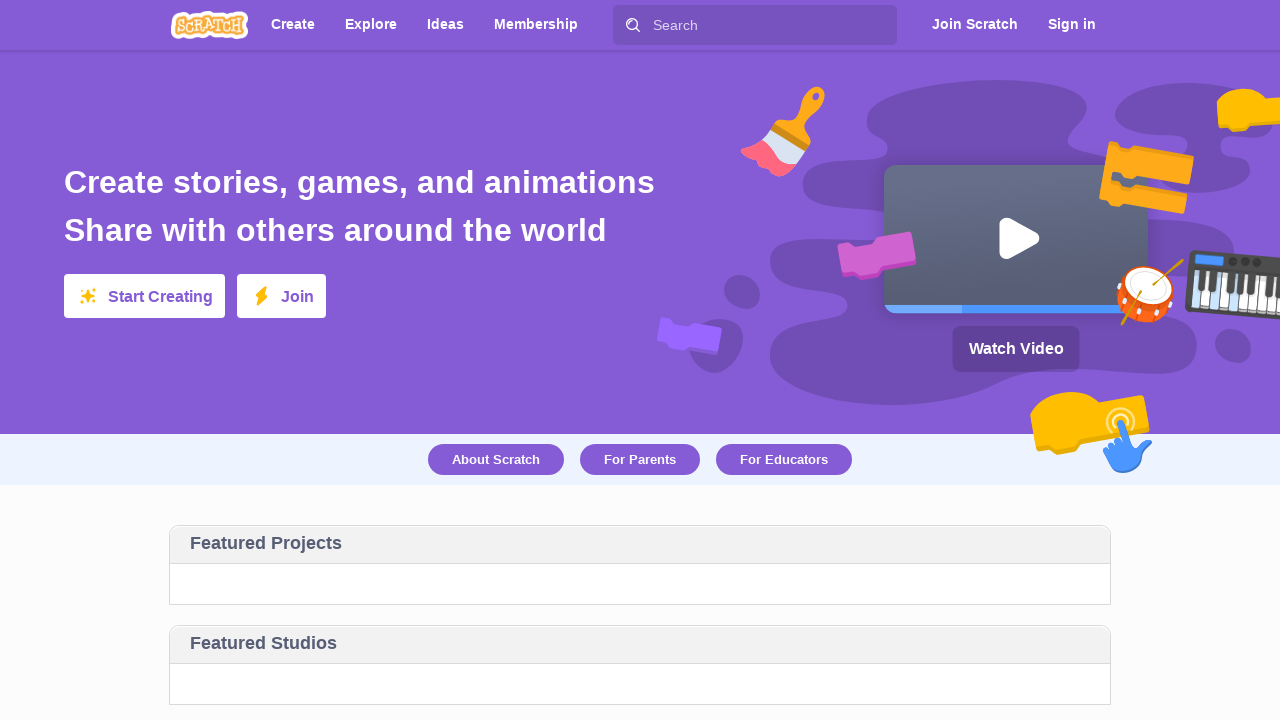

Footer element loaded
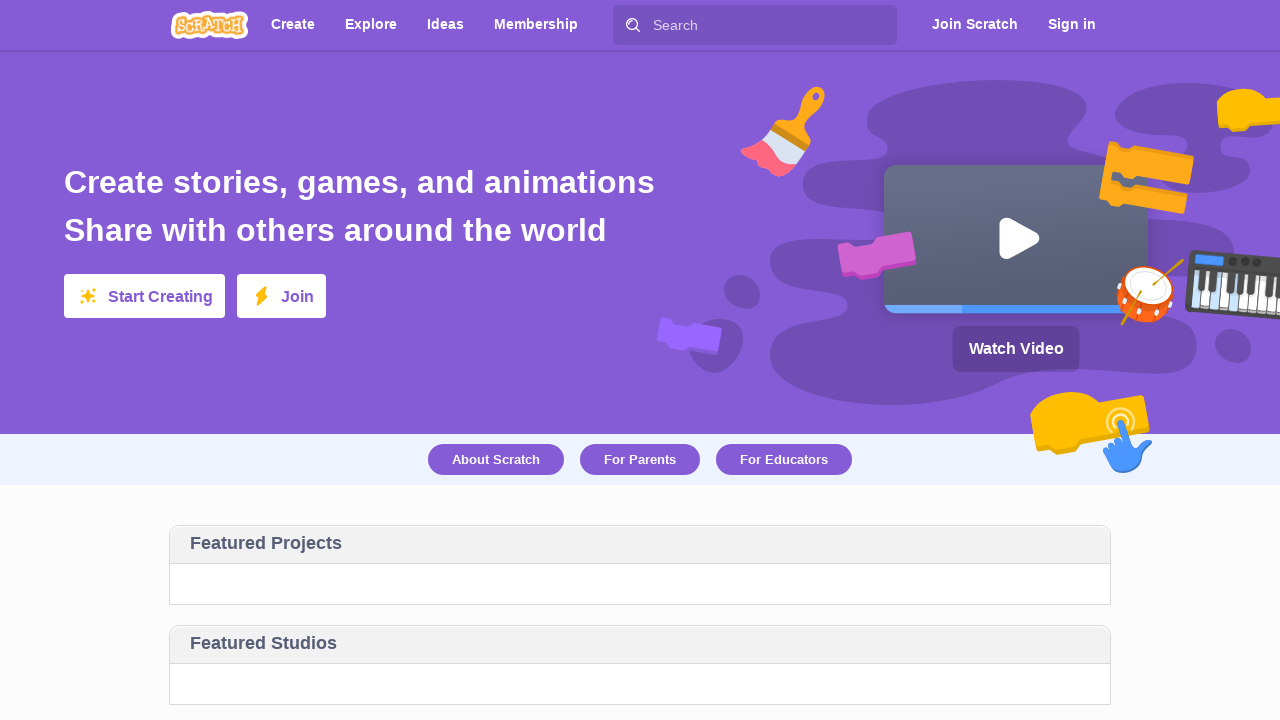

Clicked 'Discussion Forums' link in footer at (422, 510) on #footer >> text=Discussion Forums
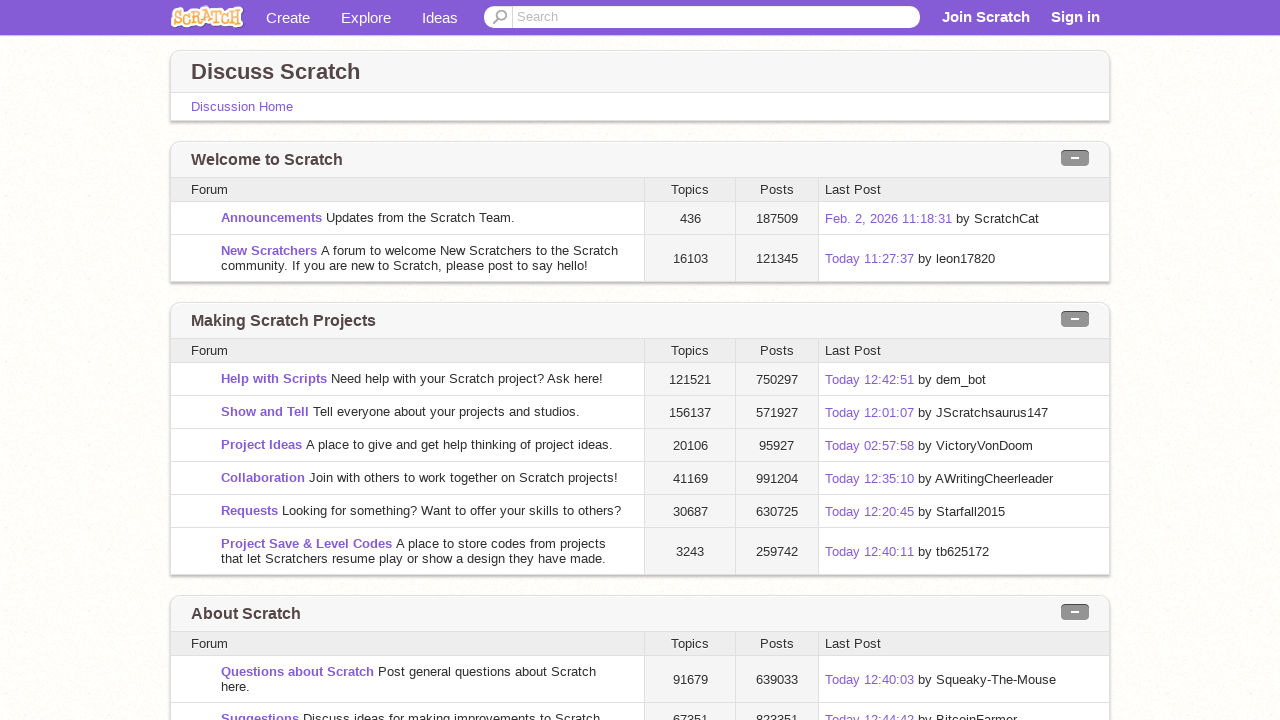

Navigated to /discuss/ page
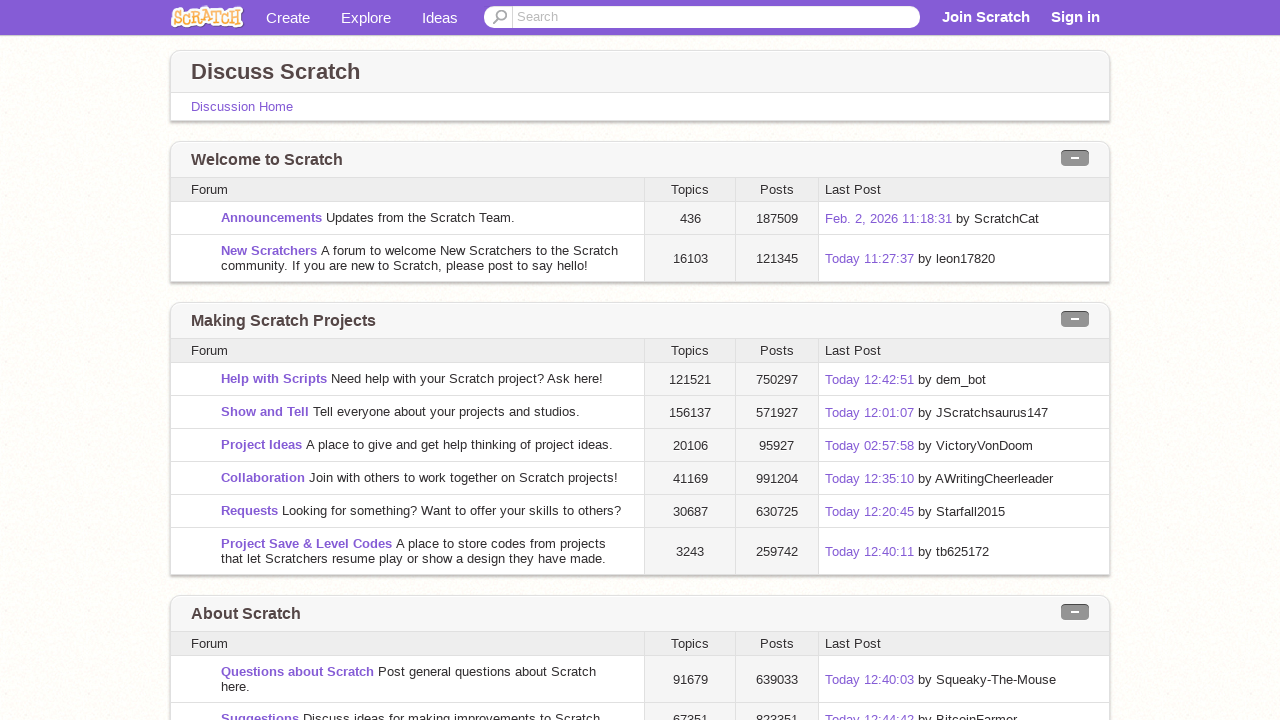

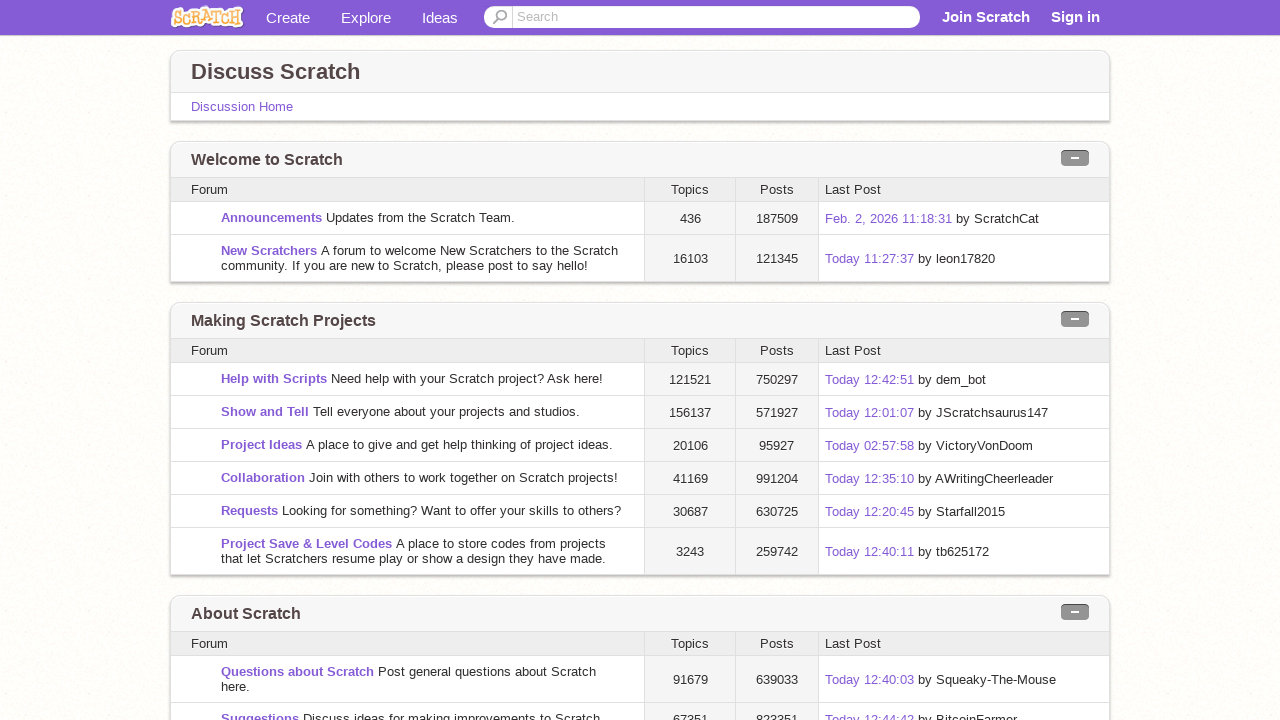